Tests file download functionality by clicking on a download link and waiting for the download event to trigger

Starting URL: https://the-internet.herokuapp.com/download

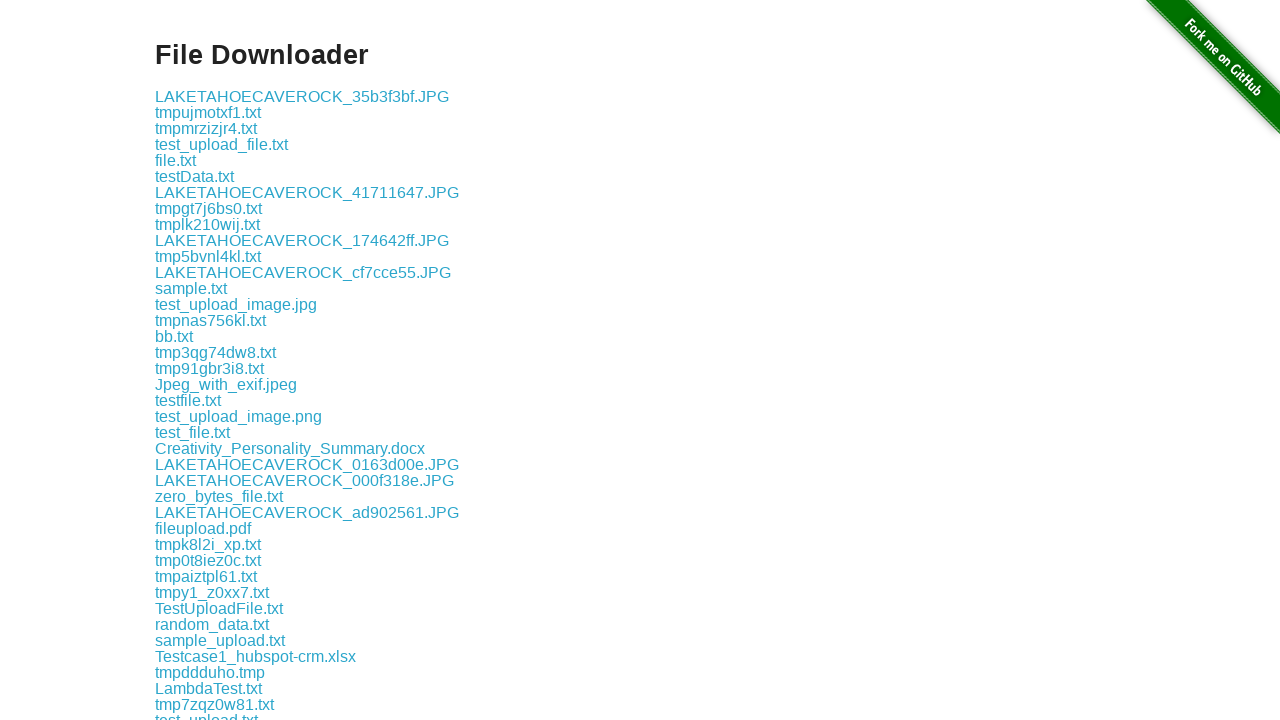

Clicked download link and download event triggered at (198, 360) on a[href="download/some-file.txt"]
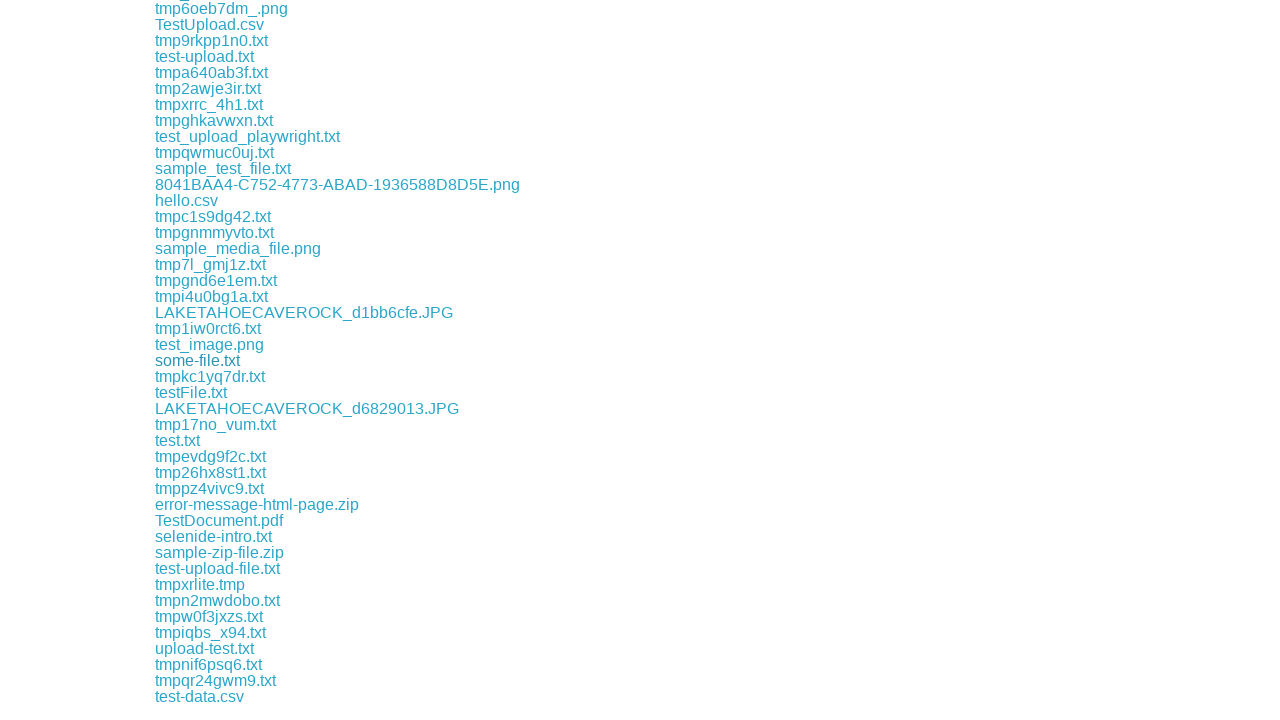

Download object retrieved - file download verified
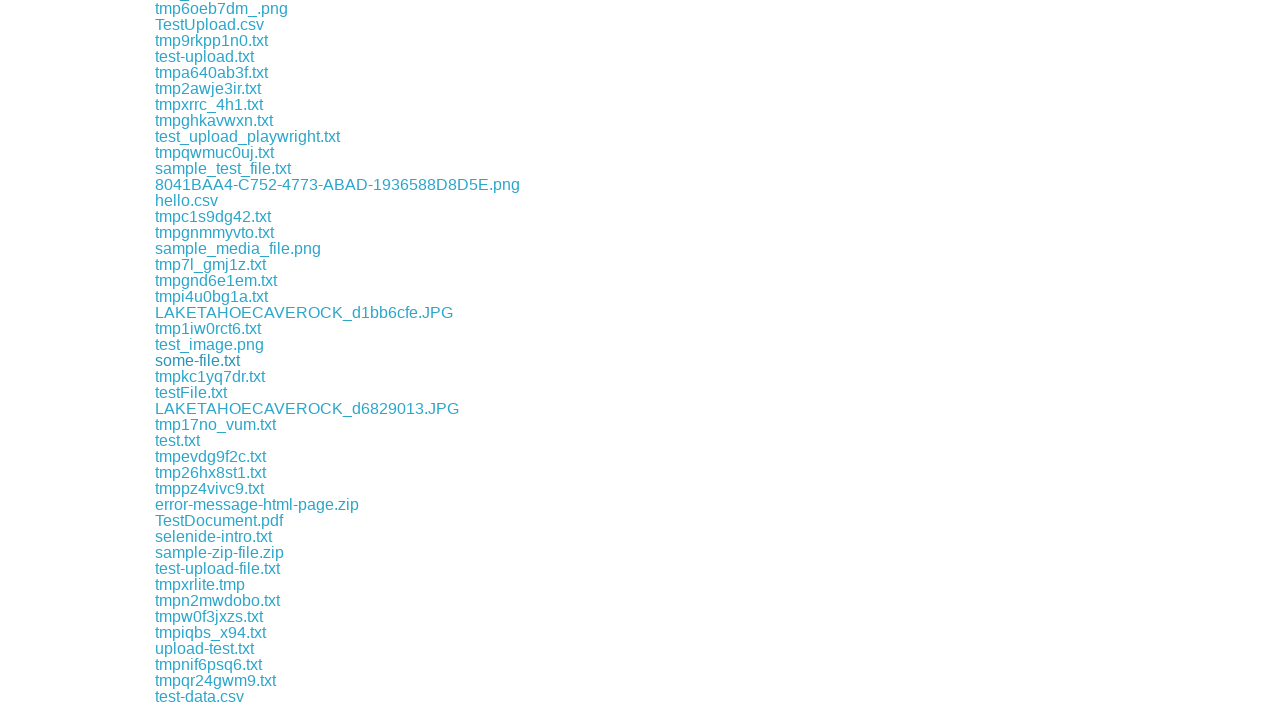

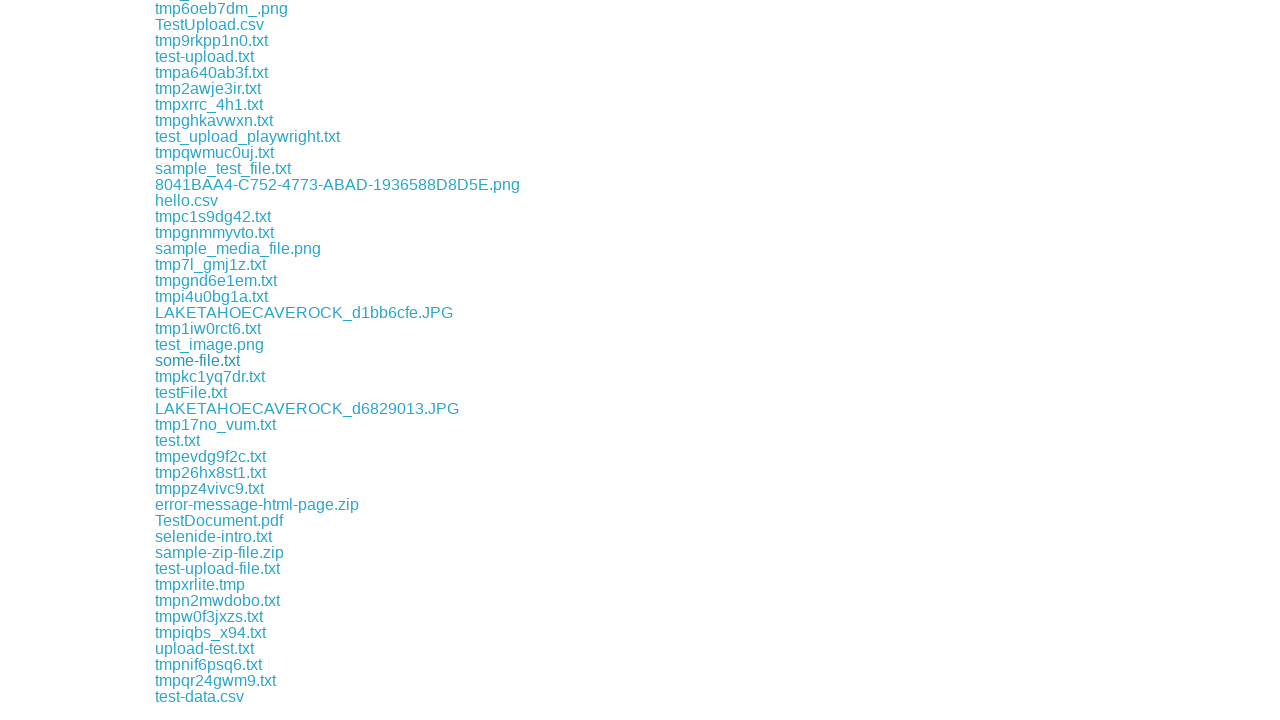